Tests page refresh functionality by navigating to Dream11 website and refreshing the page using JavaScript execution

Starting URL: https://www.dream11.com/

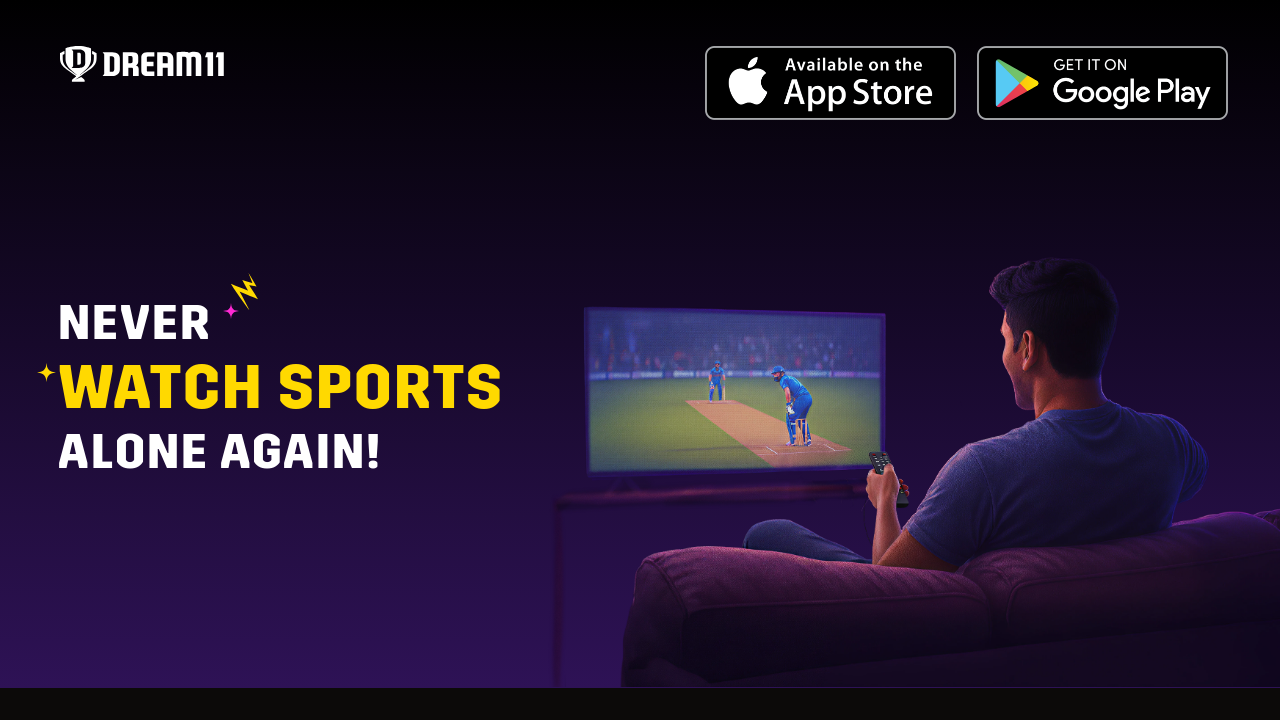

Navigated to Dream11 website (https://www.dream11.com/)
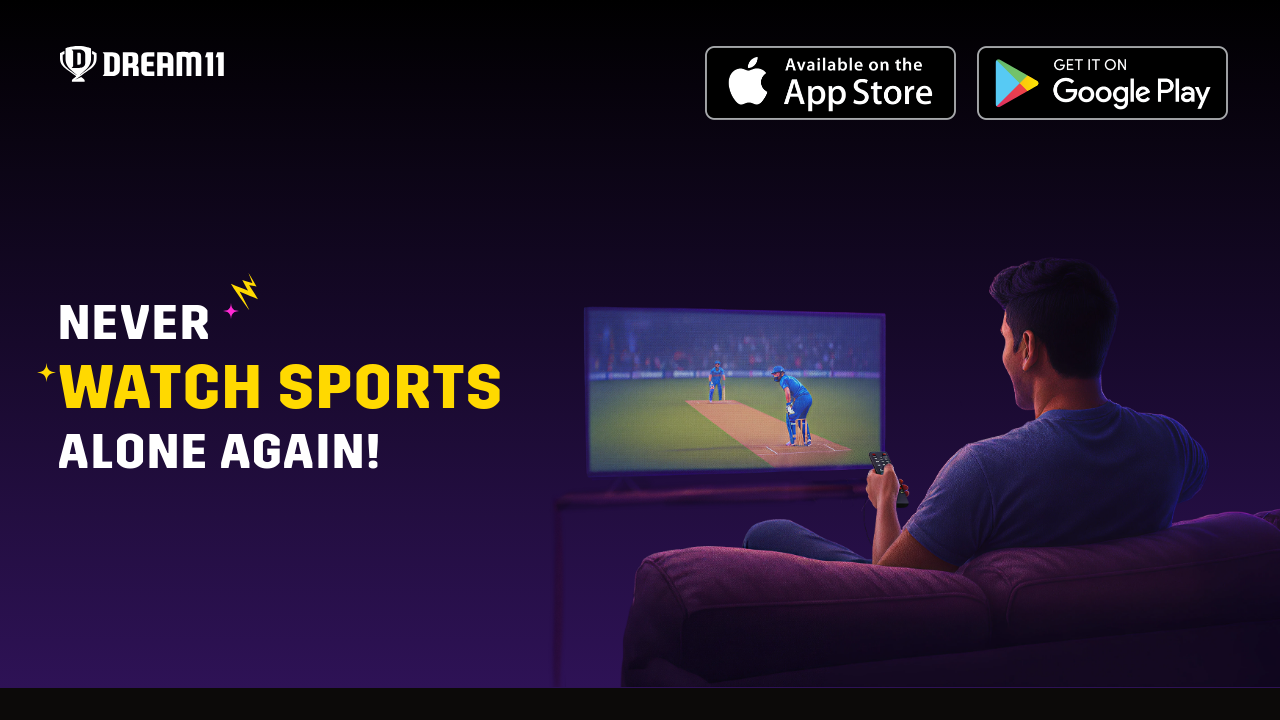

Refreshed the page using JavaScript (history.go())
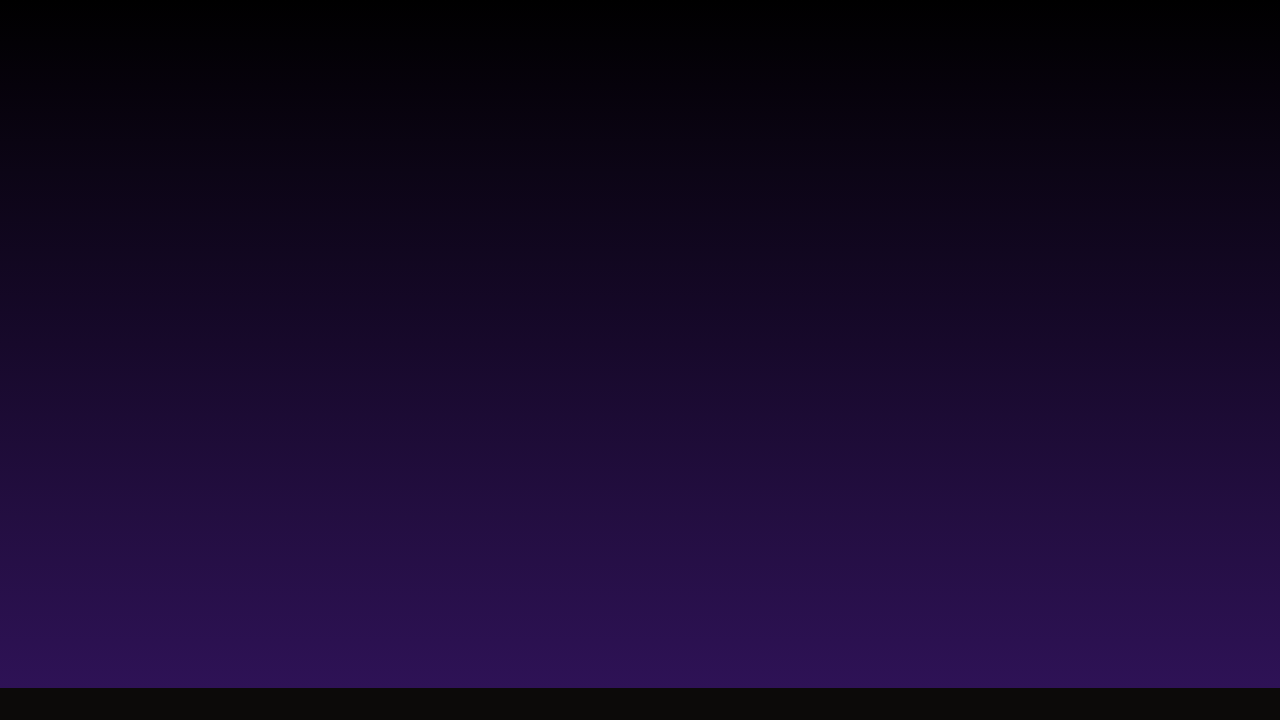

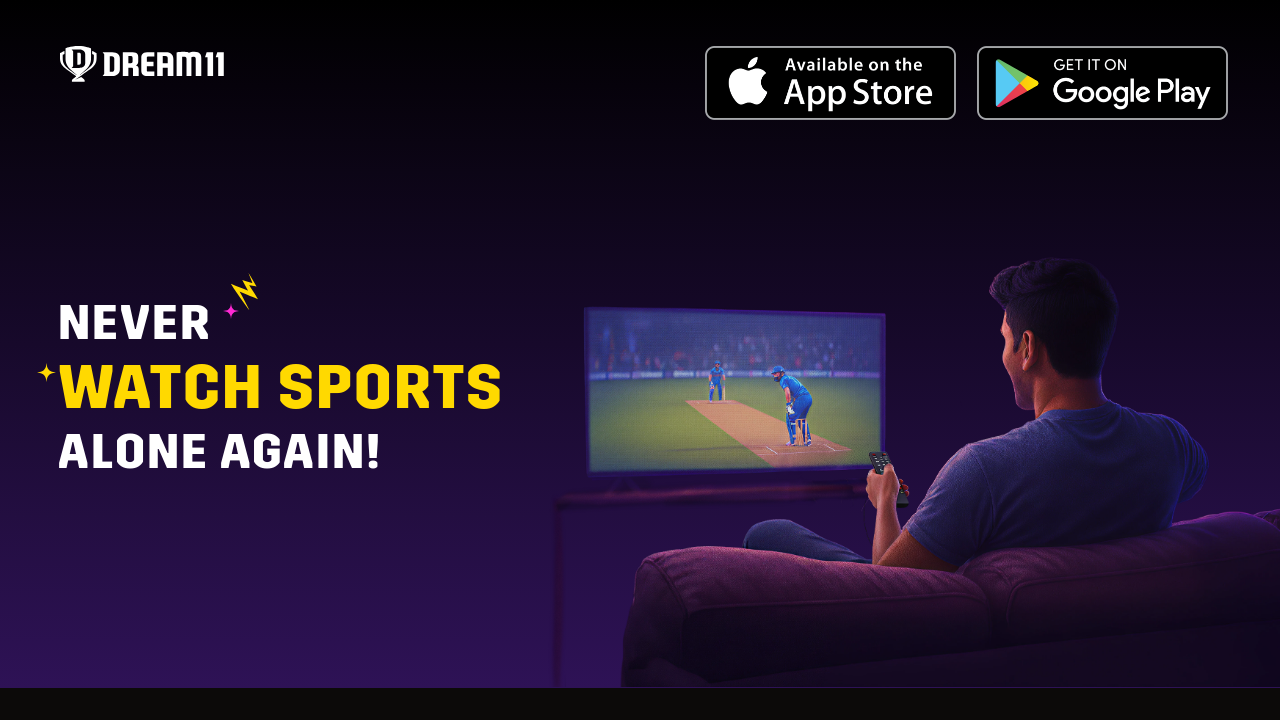